Fills and submits a Google Form with property information including address, price, and link

Starting URL: https://docs.google.com/forms/d/e/1FAIpQLSdbm7IggqaNt3Xb3UbdfRot8O-64-OZtdu8Fex11RSAJ3MPww/viewform?usp=header

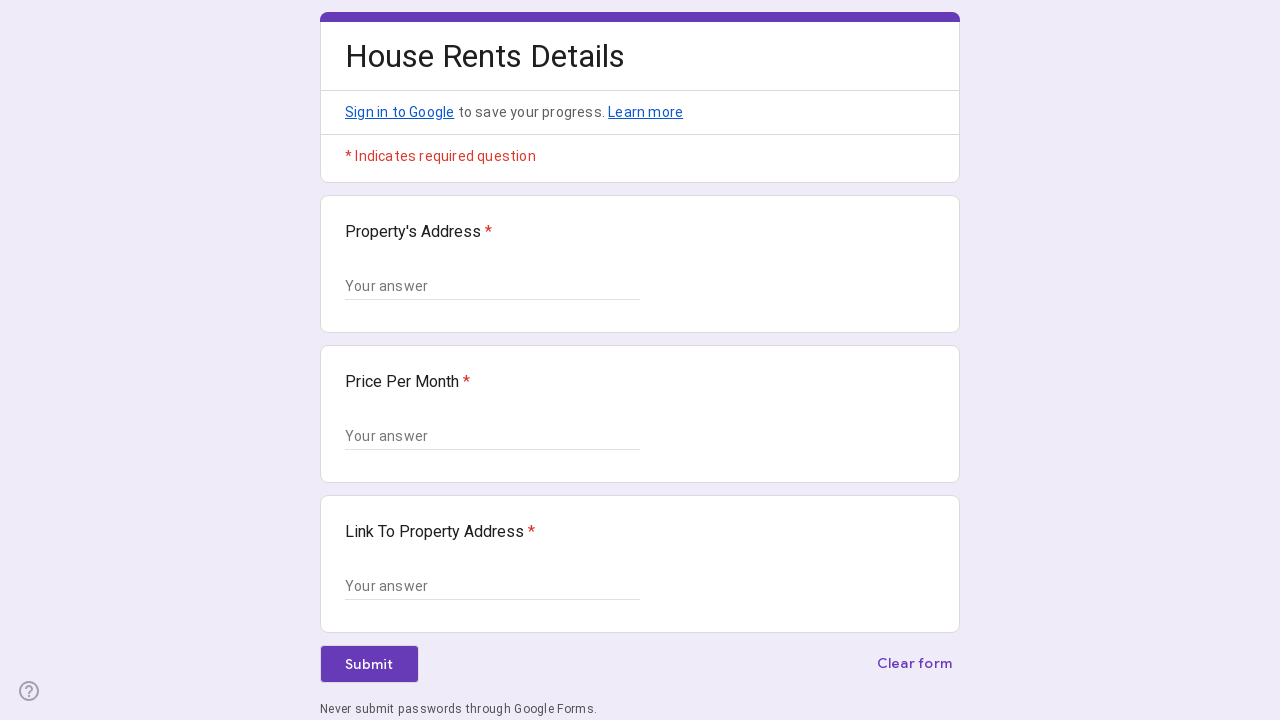

Filled property address field with '123 Main Street, New York, NY 10001' on xpath=//*[@id="mG61Hd"]/div[2]/div/div[2]/div[1]/div/div/div[2]/div/div[1]/div/d
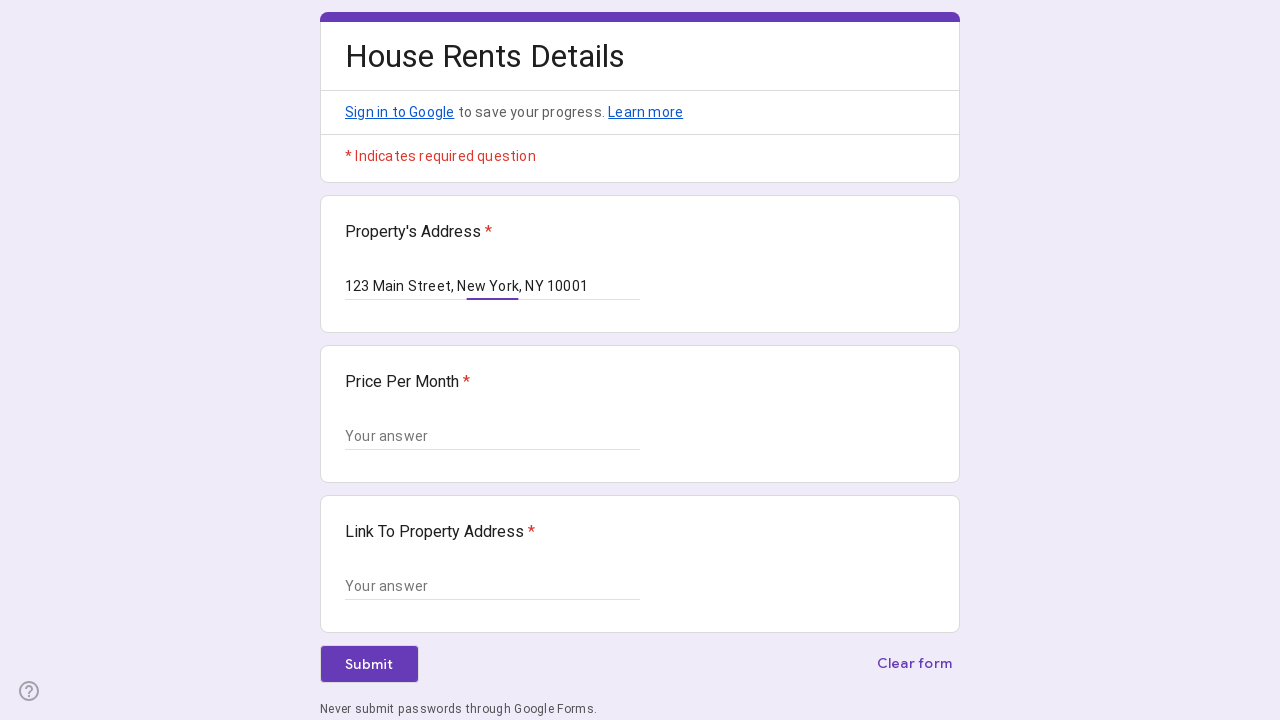

Filled rent price field with '$2500' on xpath=//*[@id="mG61Hd"]/div[2]/div/div[2]/div[2]/div/div/div[2]/div/div[1]/div/d
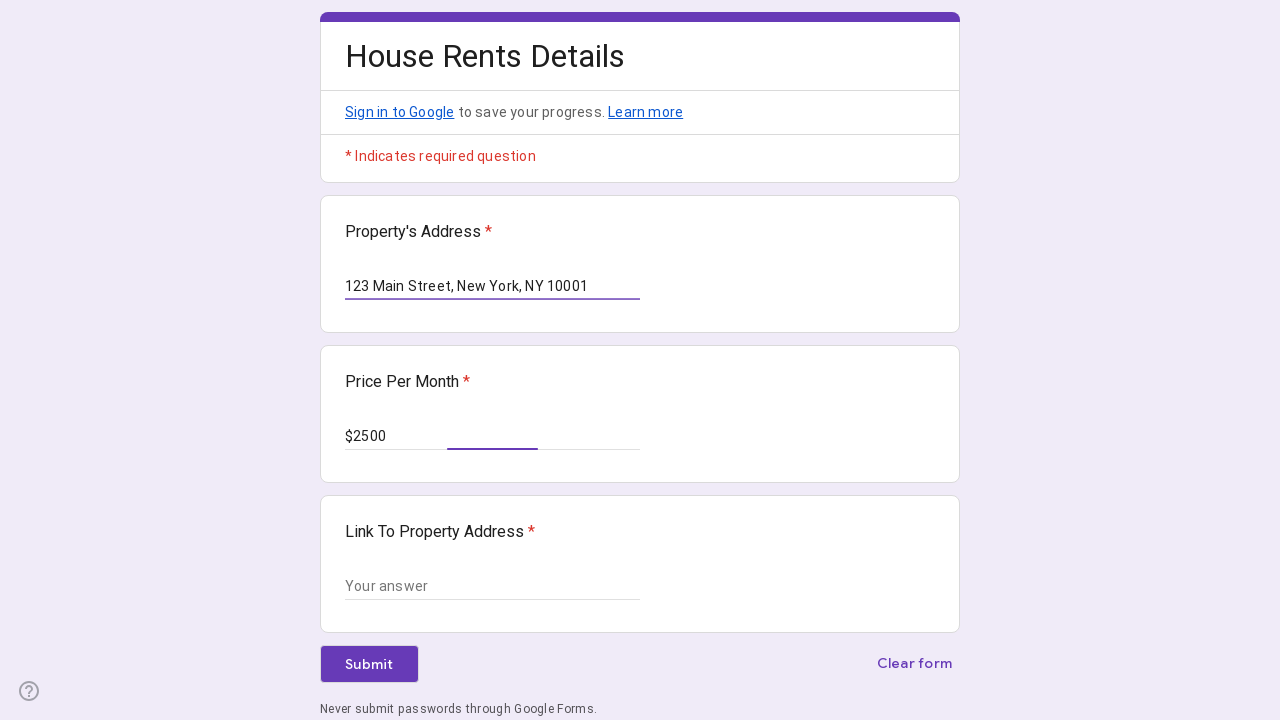

Filled address link field with property URL on xpath=//*[@id="mG61Hd"]/div[2]/div/div[2]/div[3]/div/div/div[2]/div/div[1]/div/d
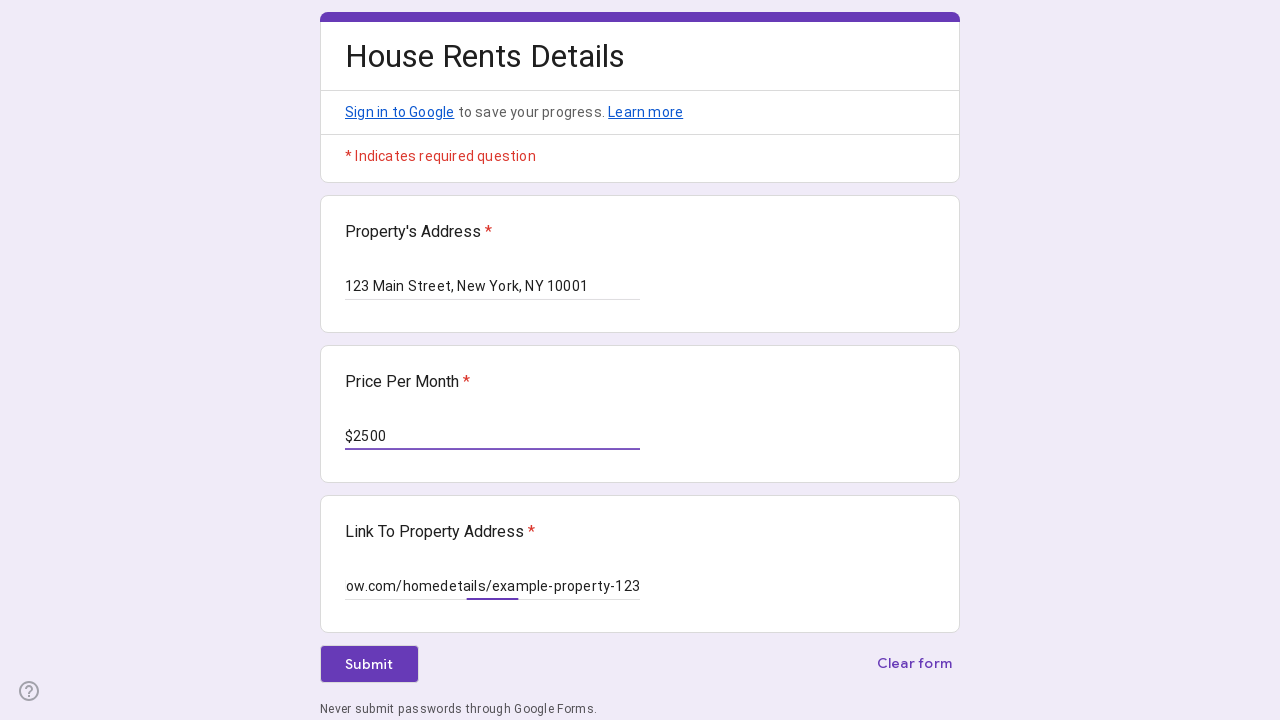

Clicked Submit button to submit the Google Form at (369, 664) on div[aria-label="Submit"]
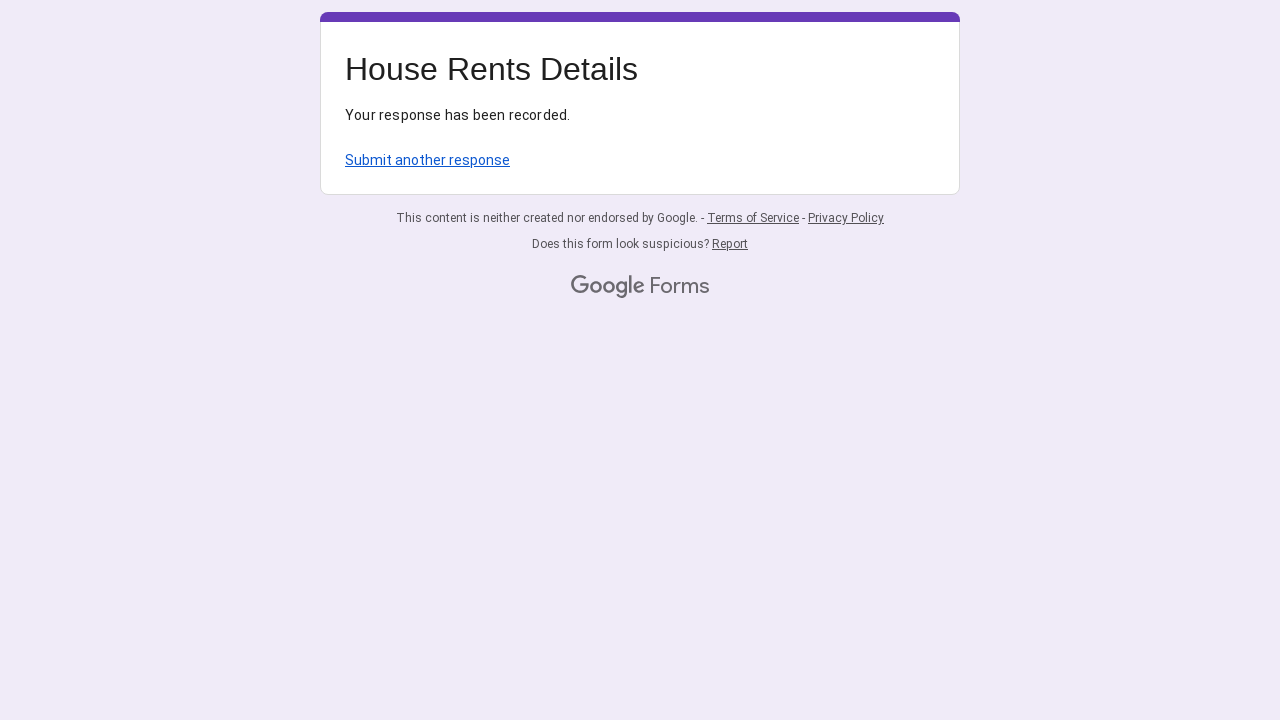

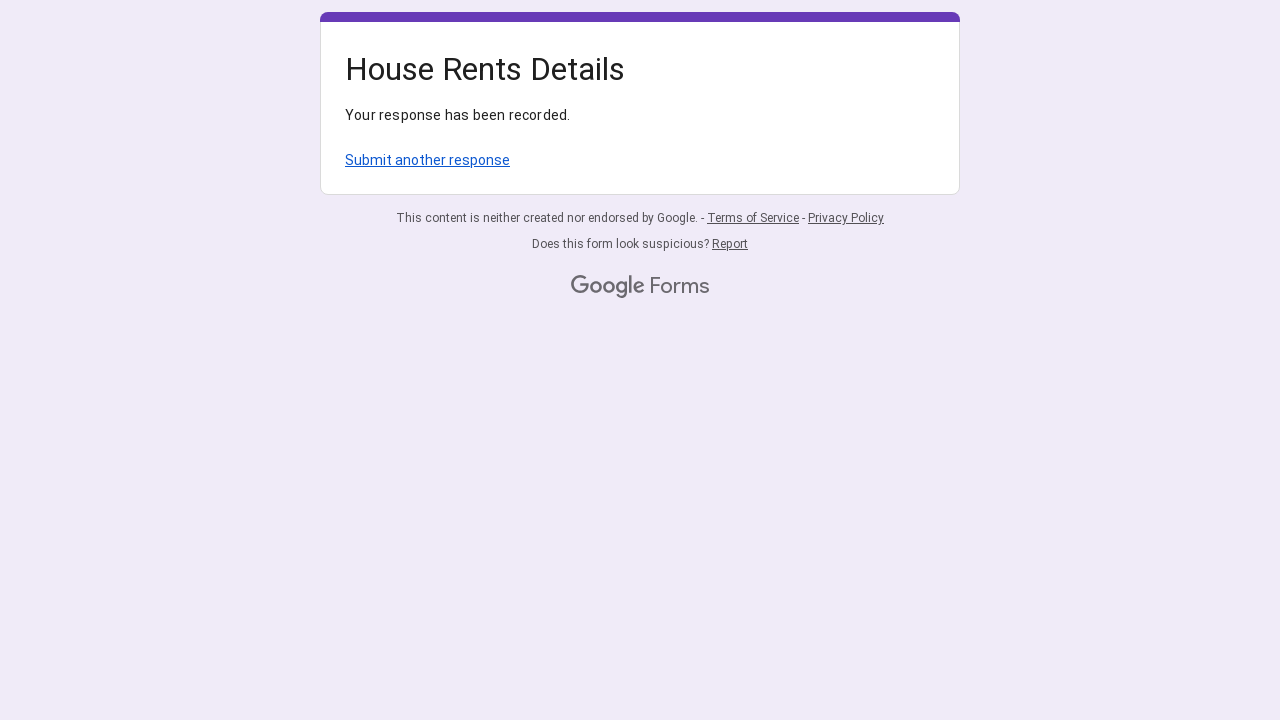